Tests click-and-hold drag functionality by clicking on element "C", holding it, dragging to element "J", and releasing. This demonstrates mouse drag-and-drop interactions.

Starting URL: https://selenium08.blogspot.com/2020/01/click-and-hold.html

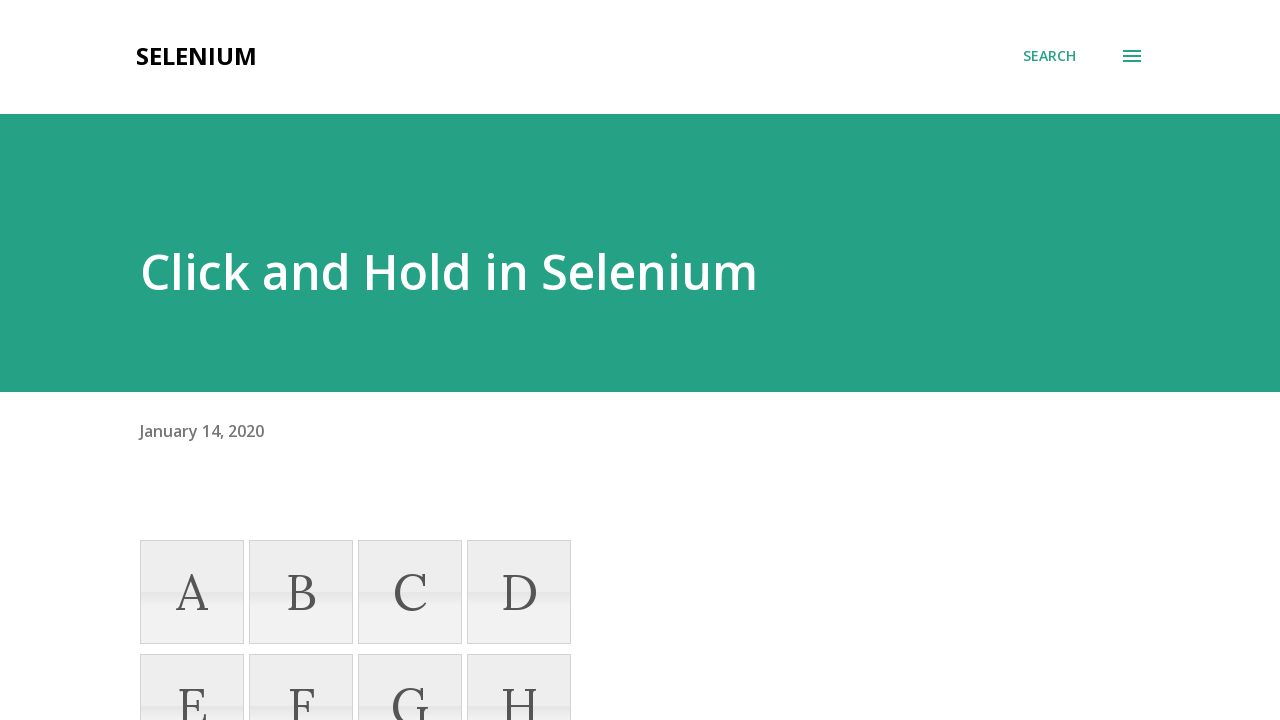

Located element 'C' for drag-and-drop operation
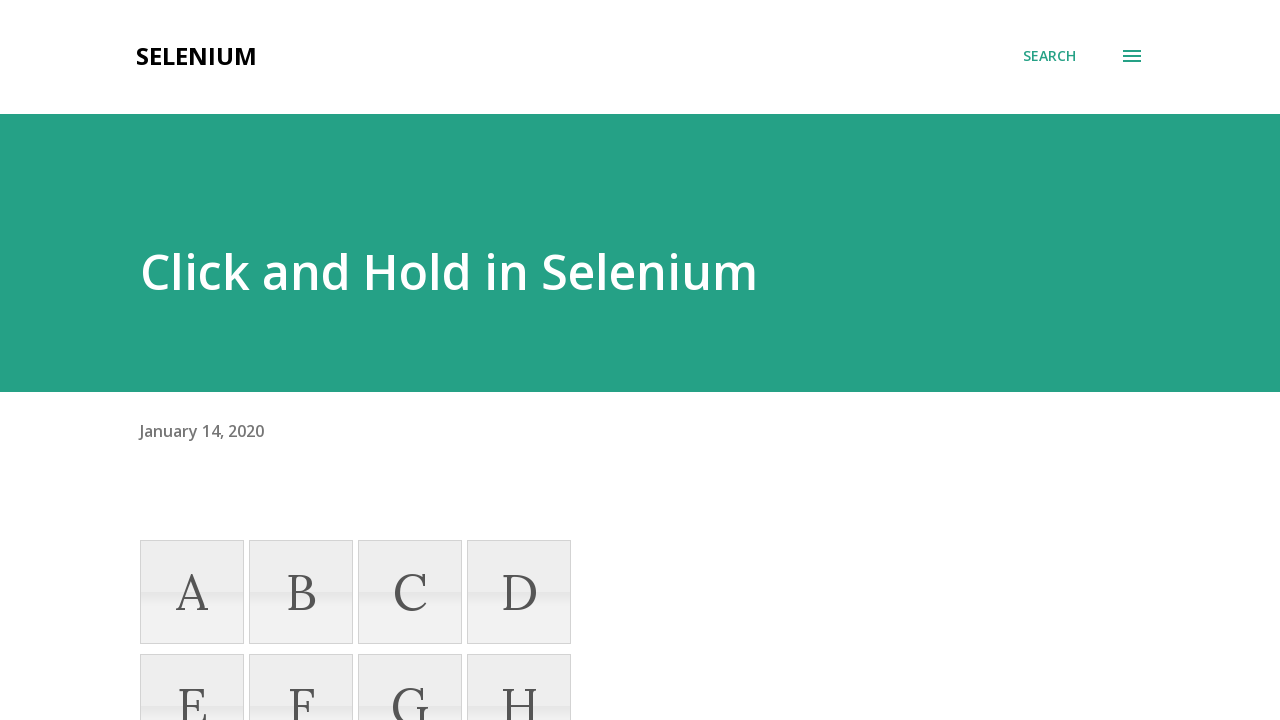

Located target element 'J' for drag-and-drop operation
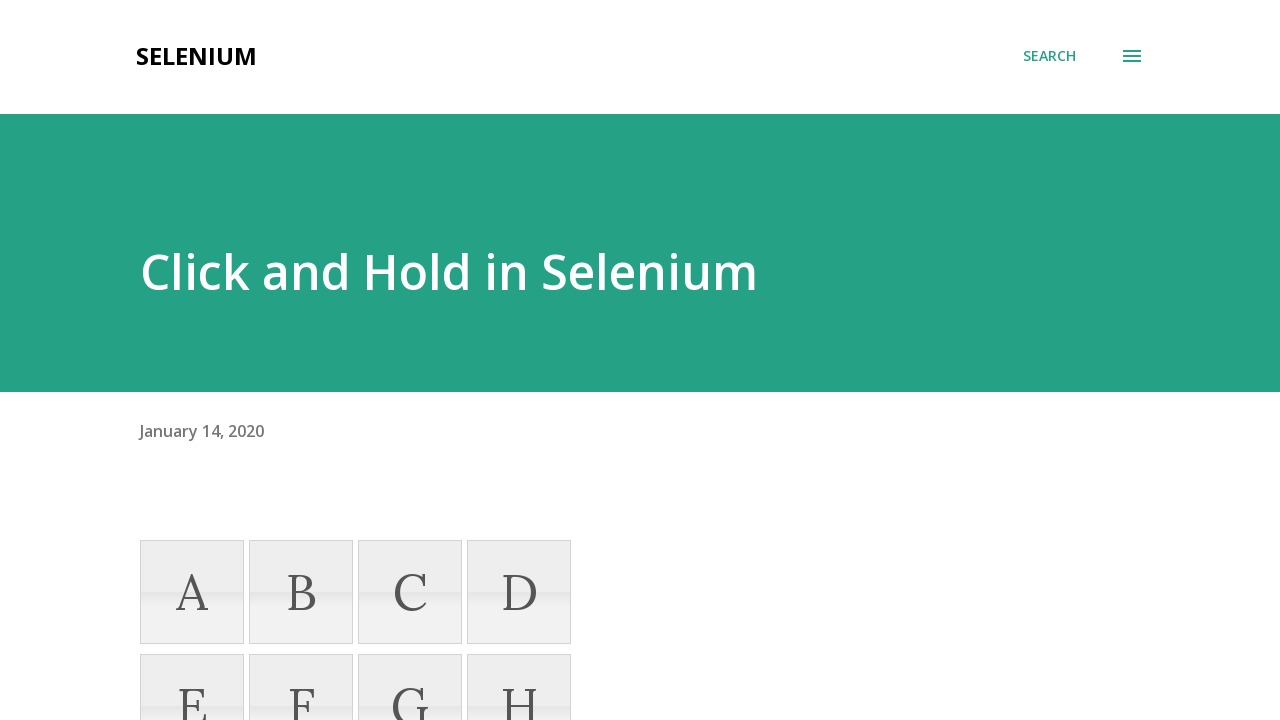

Performed click-and-hold drag from element 'C' to element 'J' at (301, 360)
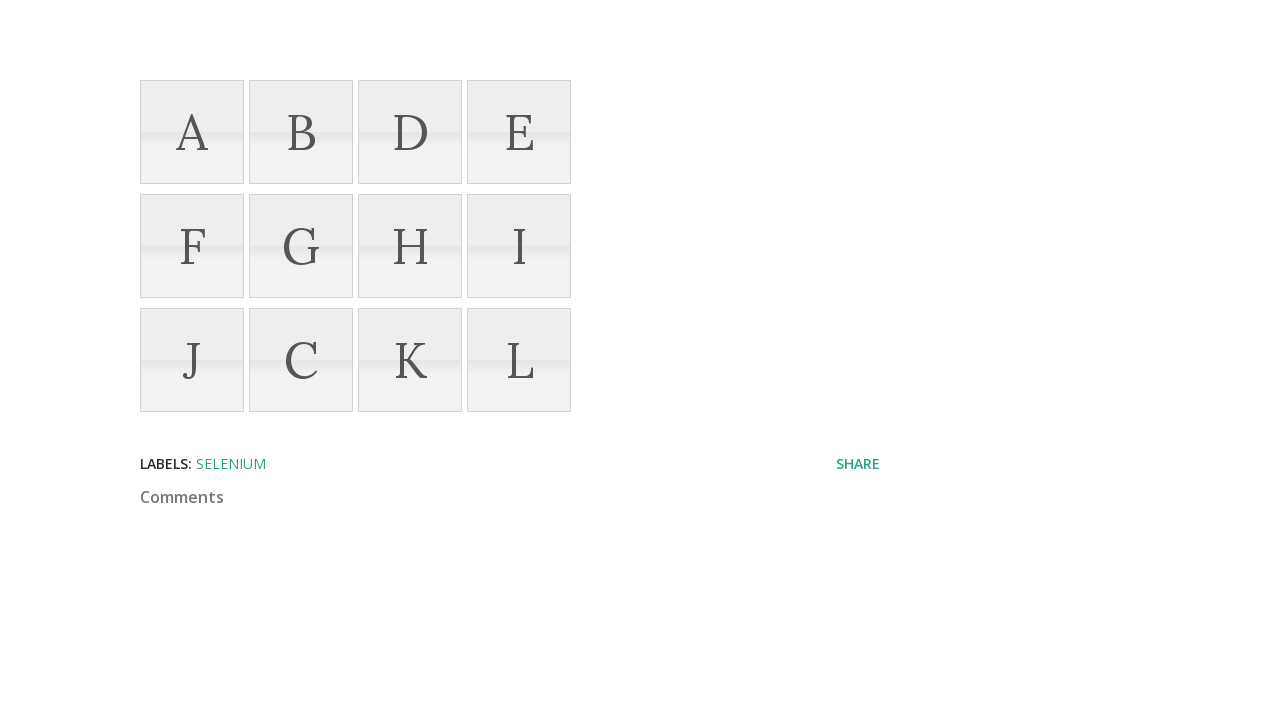

Waited 2 seconds to observe the drag-and-drop result
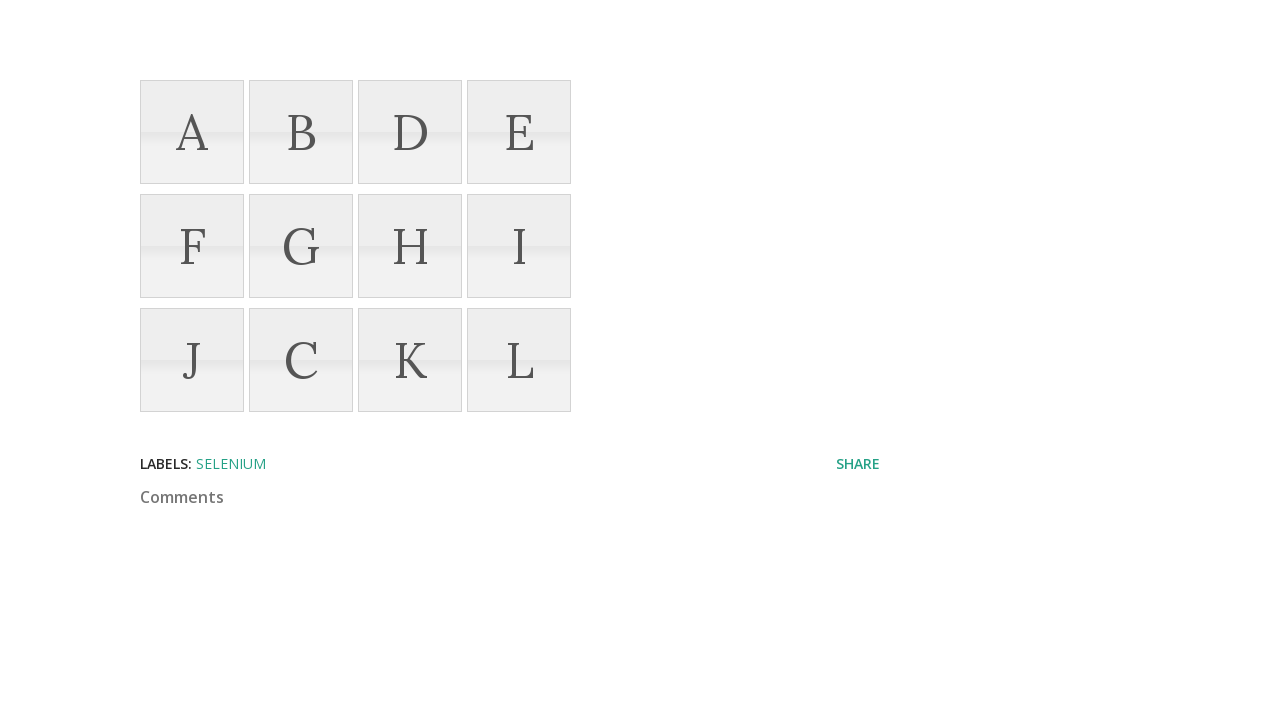

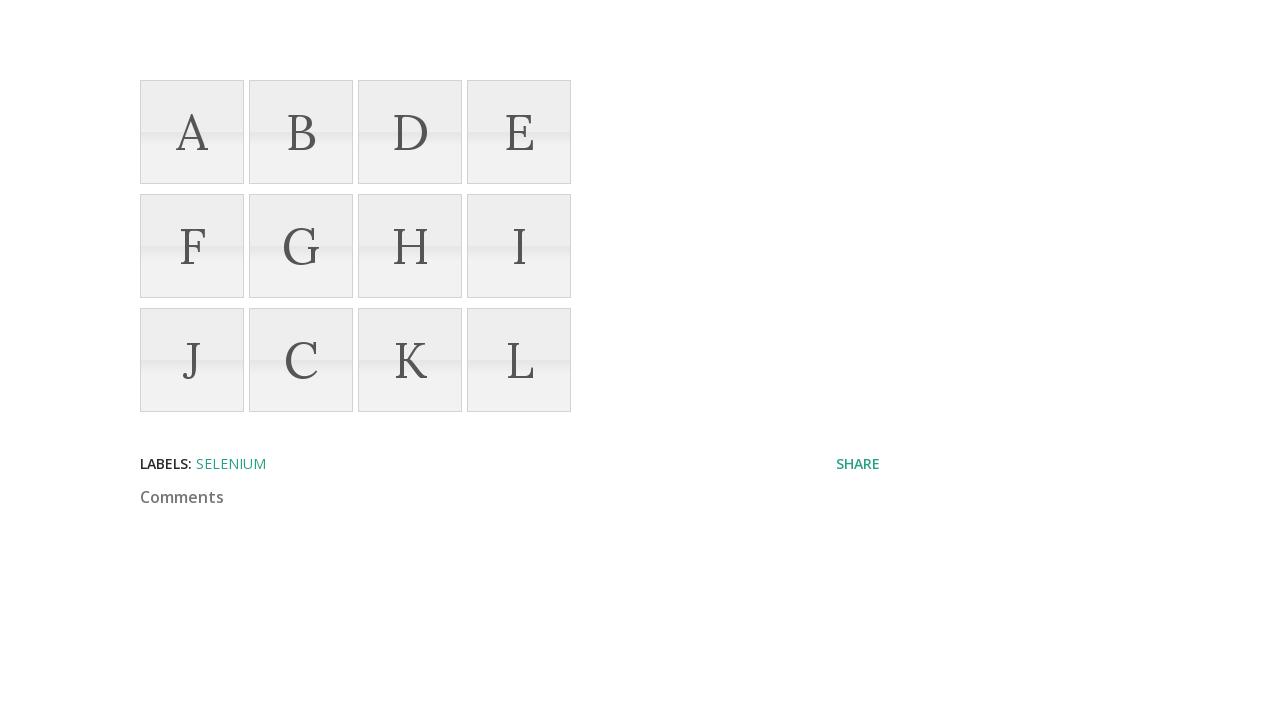